Tests the Land Information New Zealand website by verifying the page title, clicking on the Consultations link, and iterating through open consultation items to verify they have submission forms.

Starting URL: https://www.linz.govt.nz/

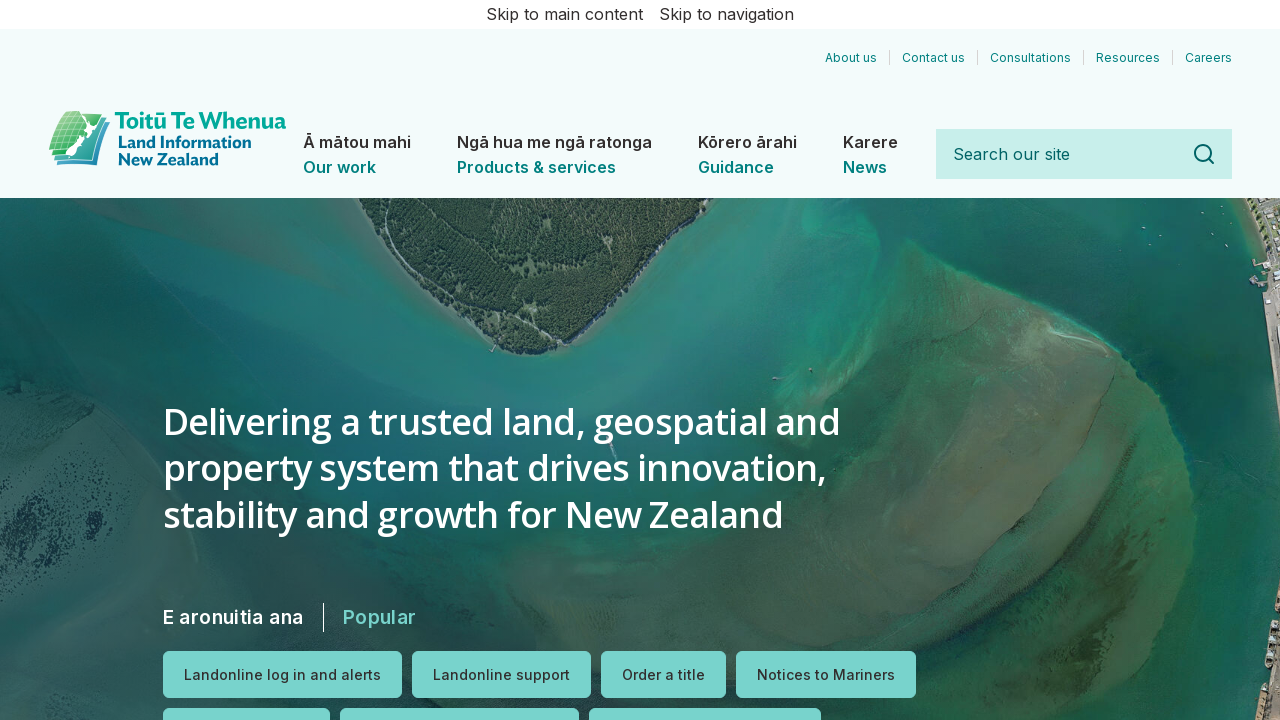

Verified page title contains 'Land Information New Zealand'
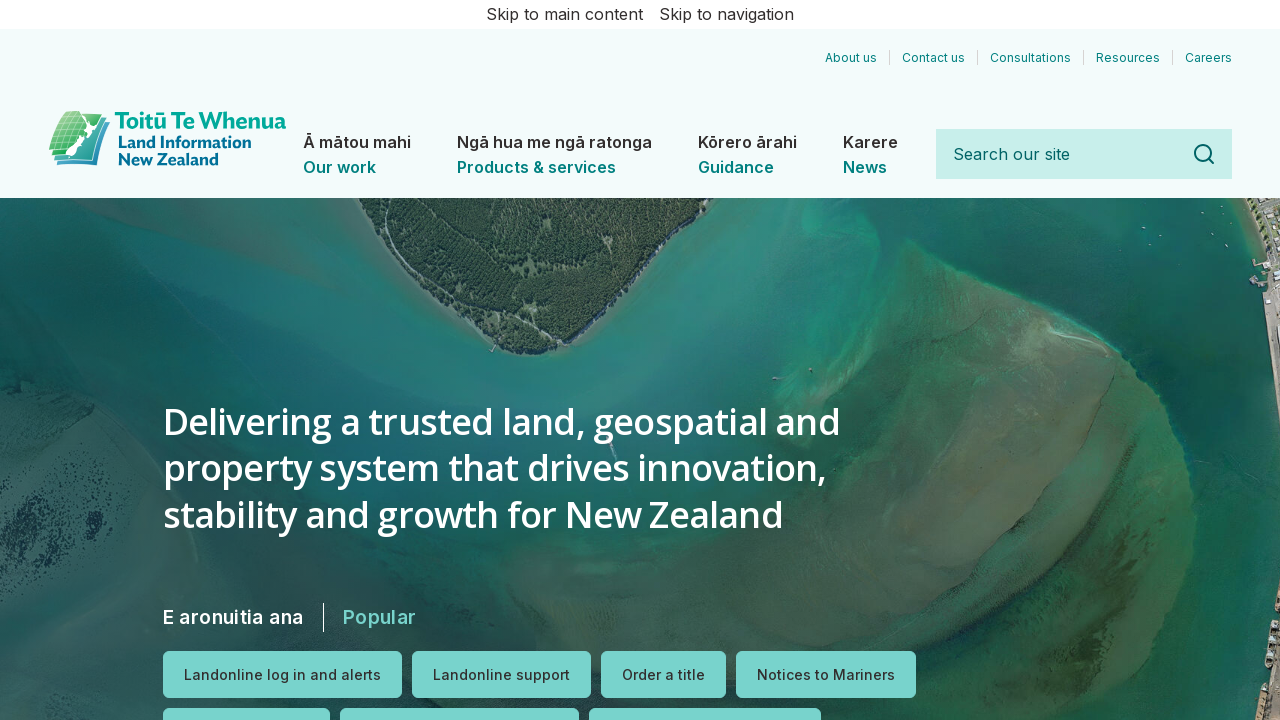

Verified page title contains 'Home | Toitū Te Whenua'
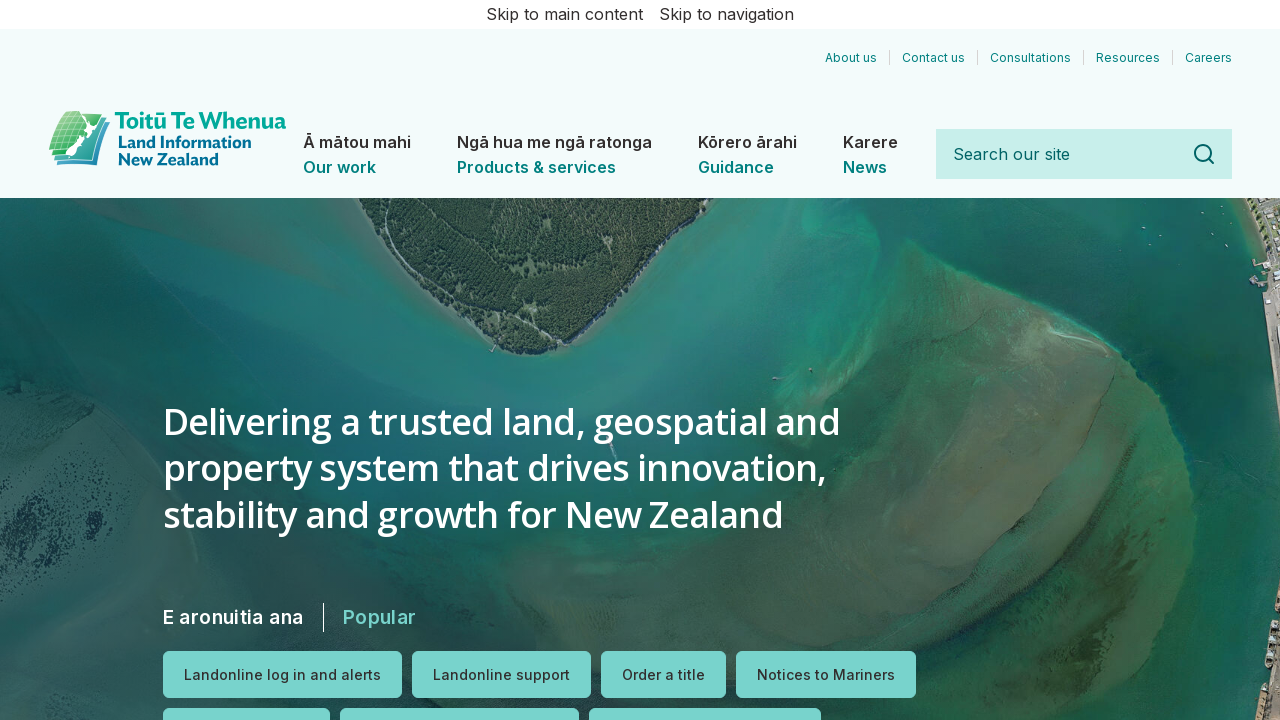

Clicked on Consultations link in auxiliary menu at (1030, 58) on #block-linz-website-auxiliarymenu >> internal:role=link[name="Consultations"i]
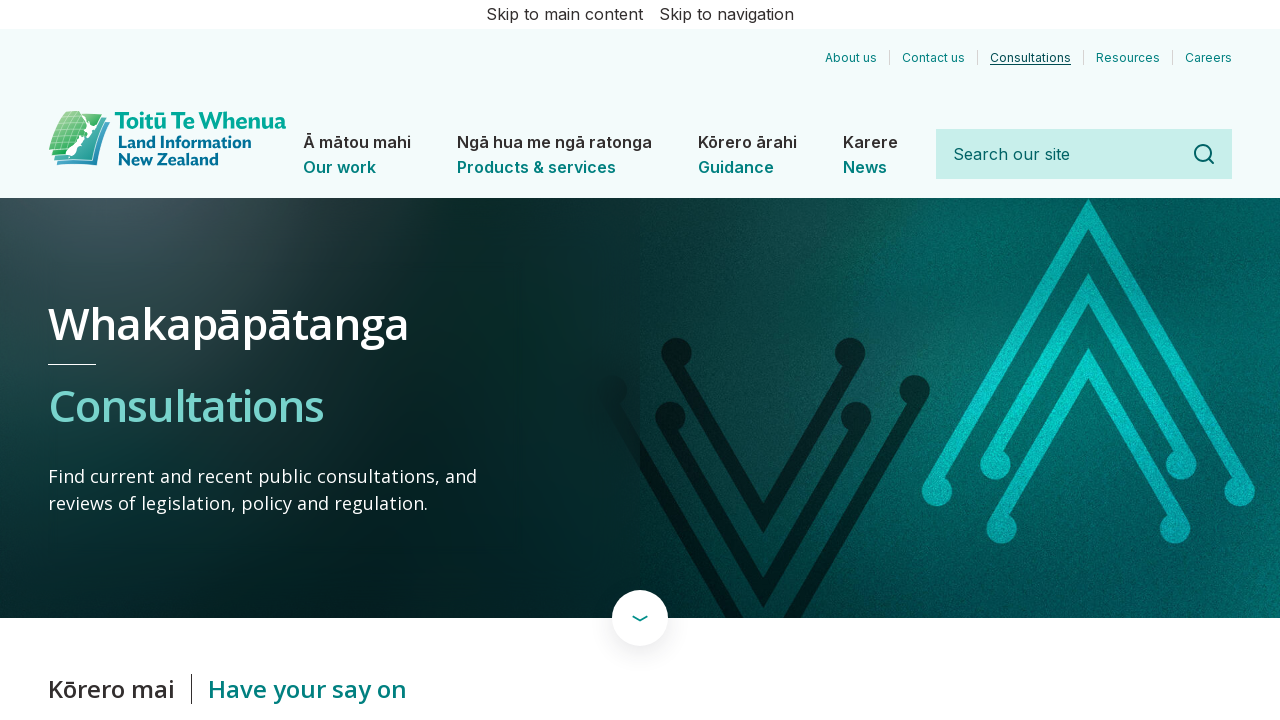

Verified consultation content is visible
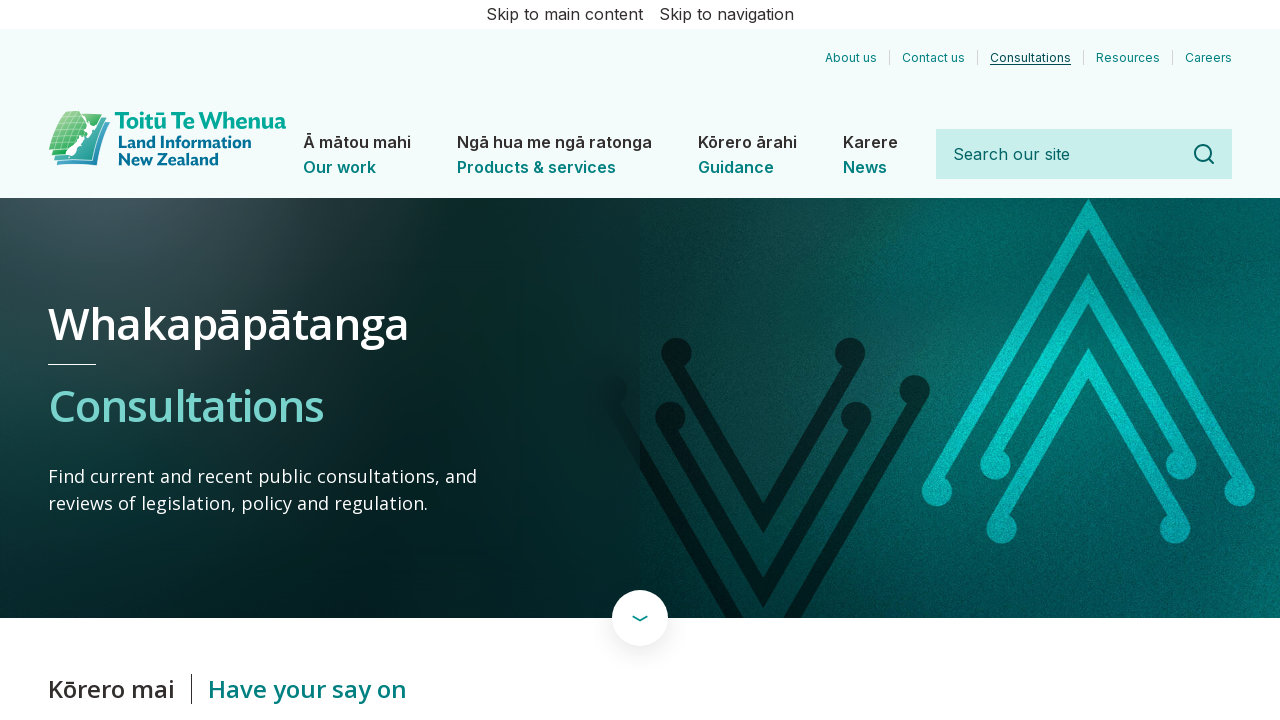

Located consultation list items
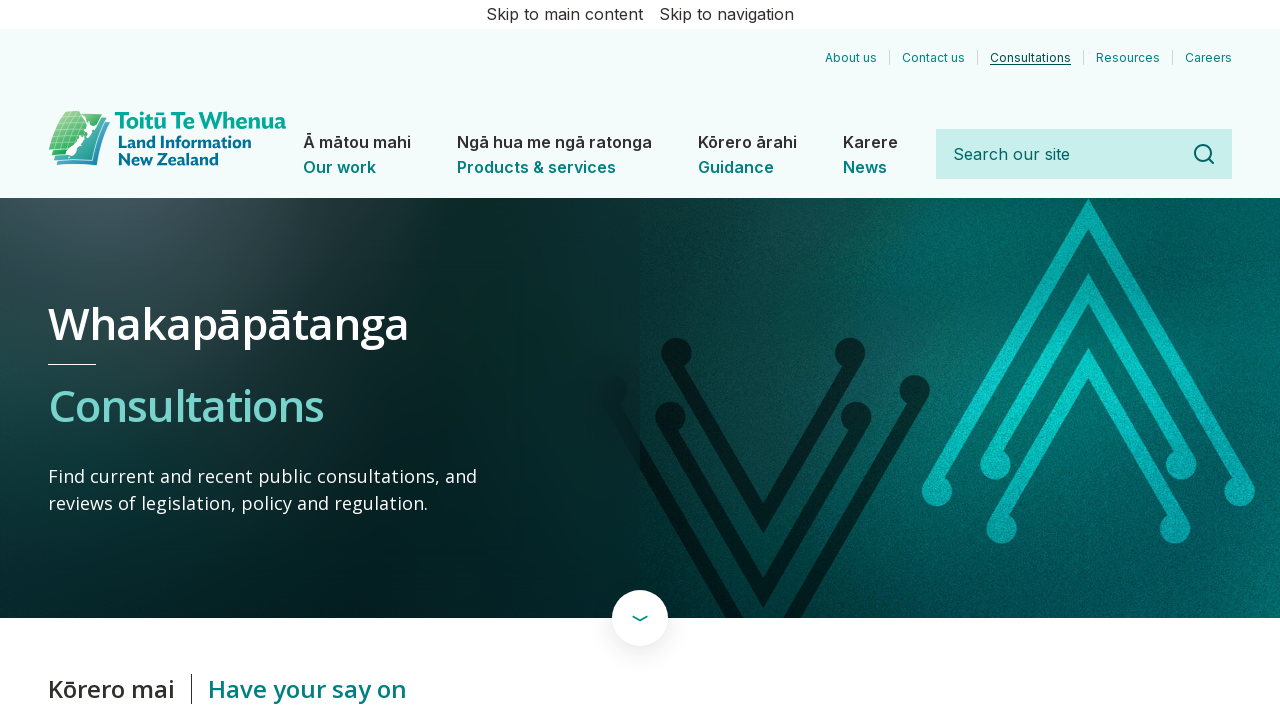

Located open consultations block
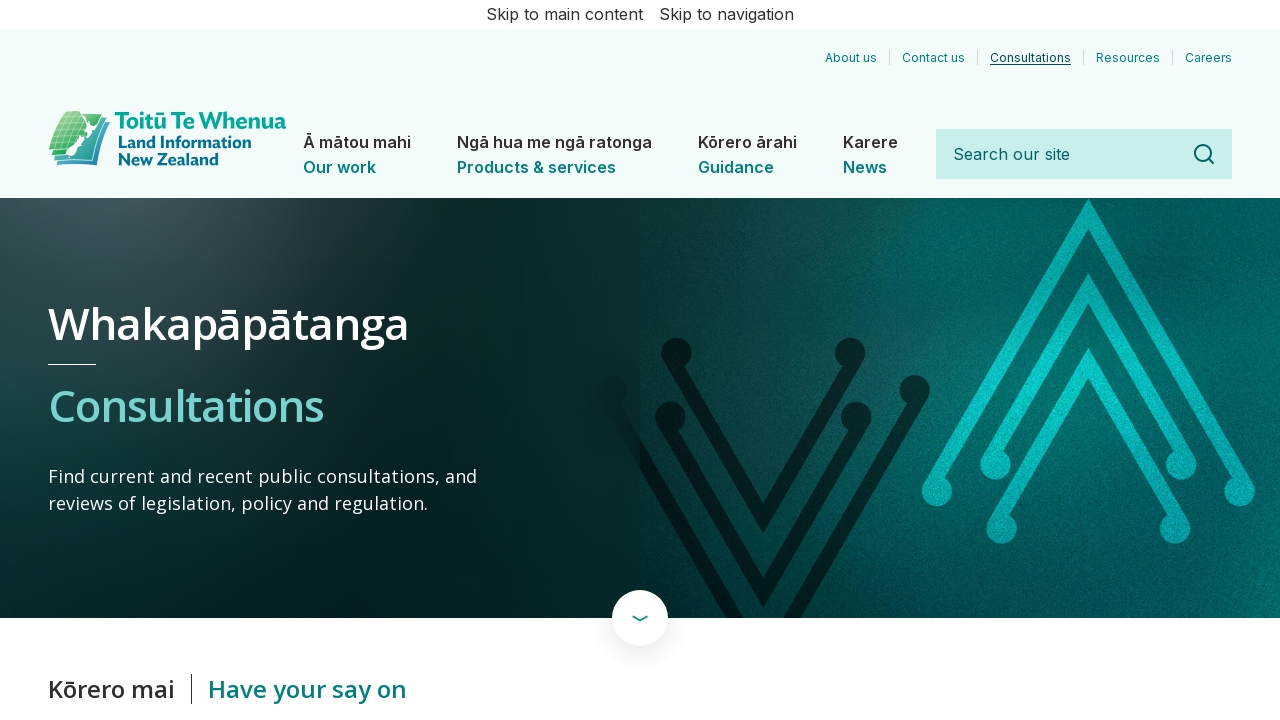

Counted 0 open consultation items with 'Closes' text
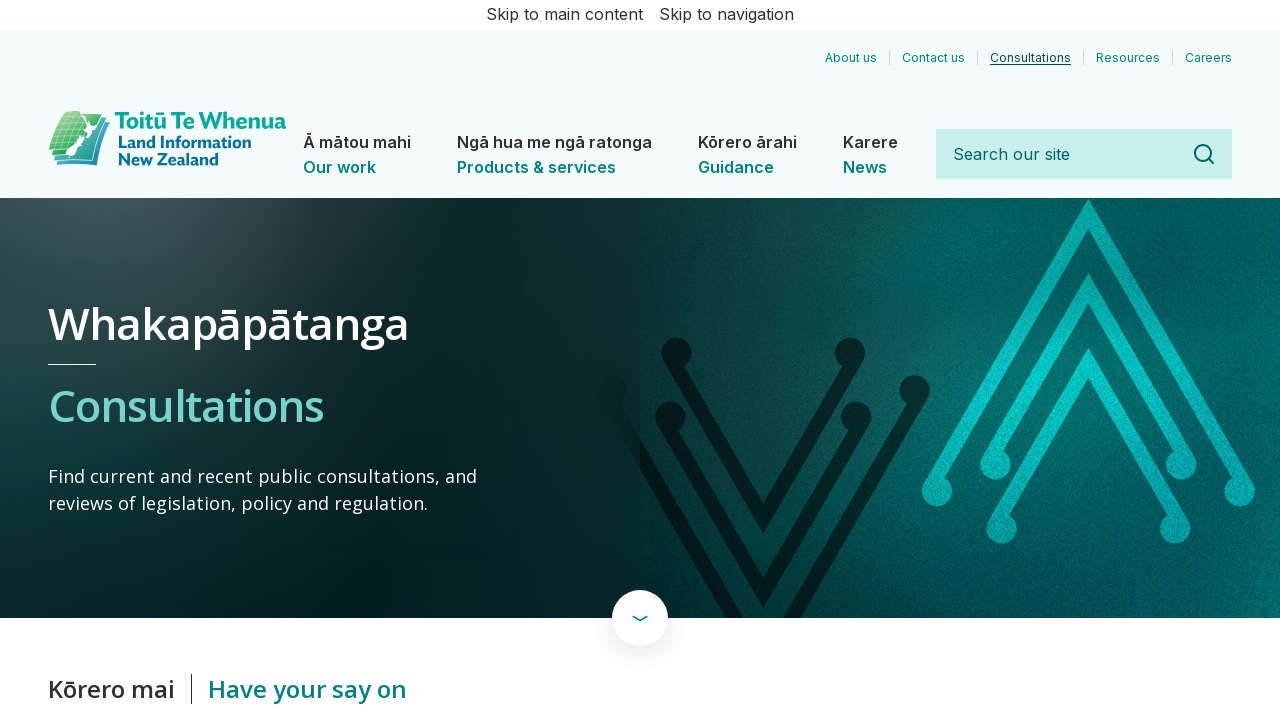

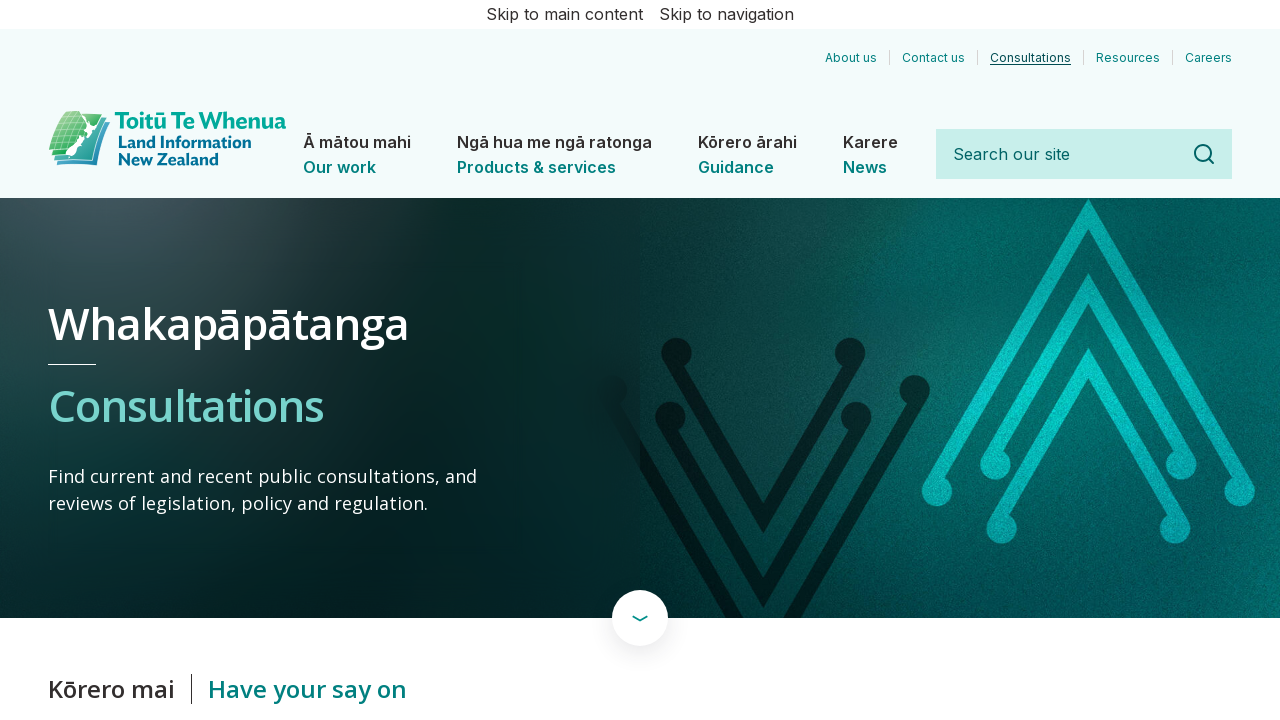